Tests the DSA search engine by performing a search query for a data structures topic and verifying search results are displayed

Starting URL: https://dsa-search-engine-five.vercel.app/

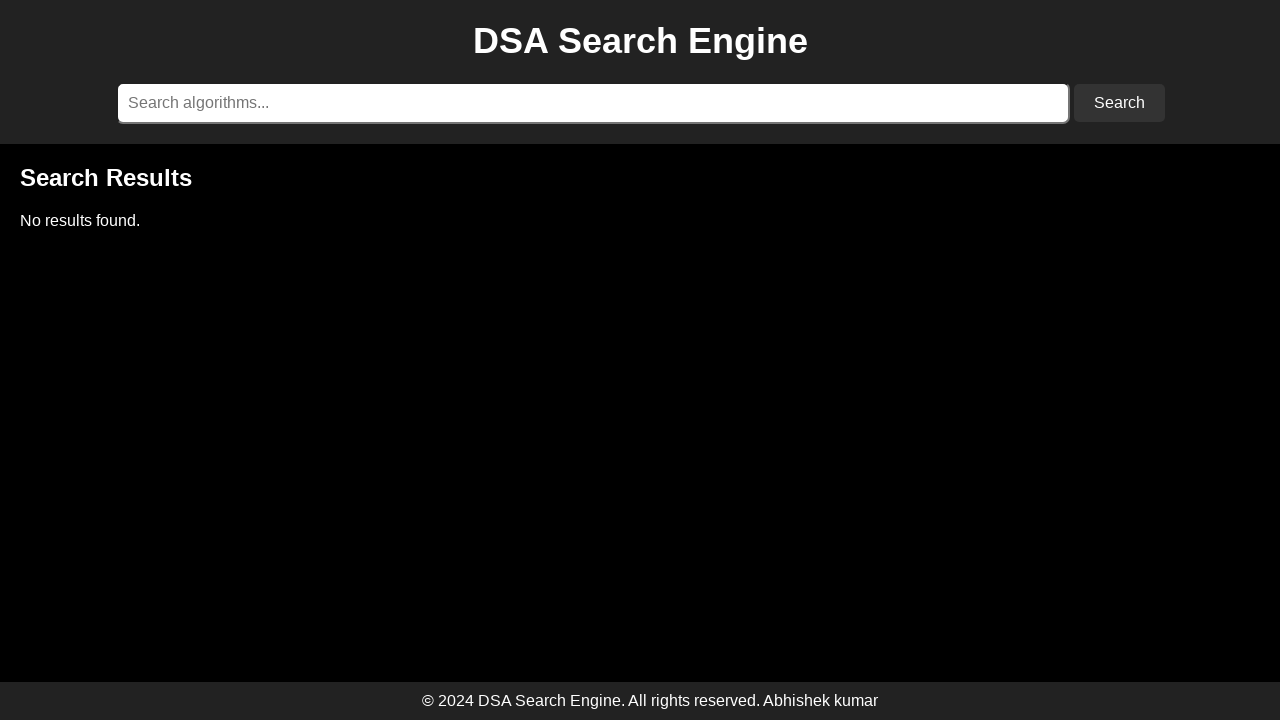

Filled search input with 'binary tree traversal' query on input[type='search'], input[name='q'], input[placeholder*='search' i], input[typ
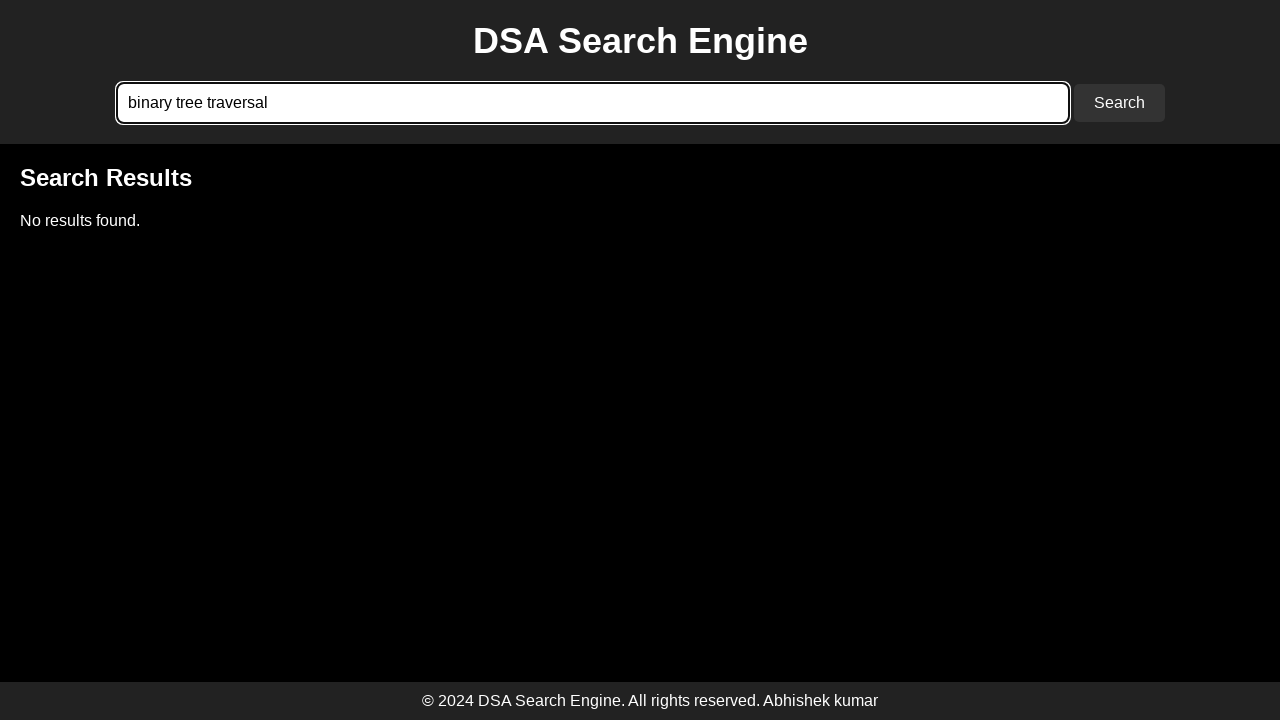

Clicked search submit button at (1119, 103) on button[type='submit'], input[type='submit'], button:has-text('Search')
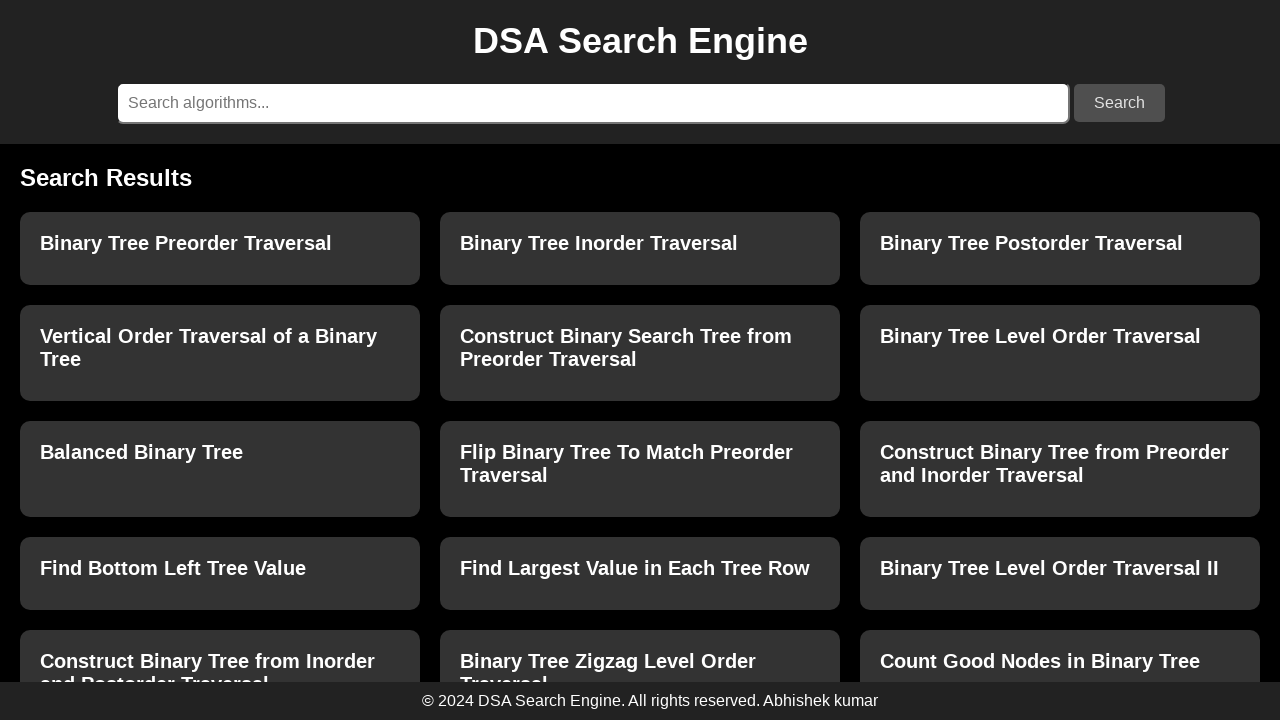

Search results loaded and page reached networkidle state
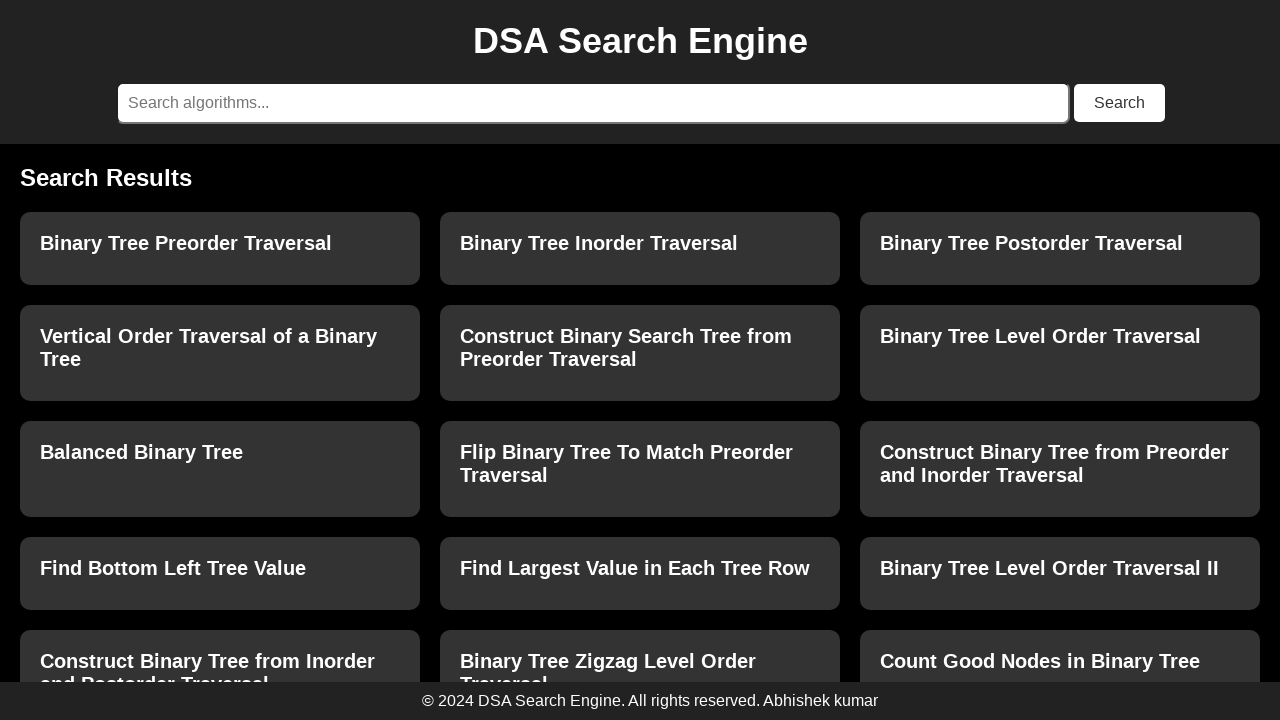

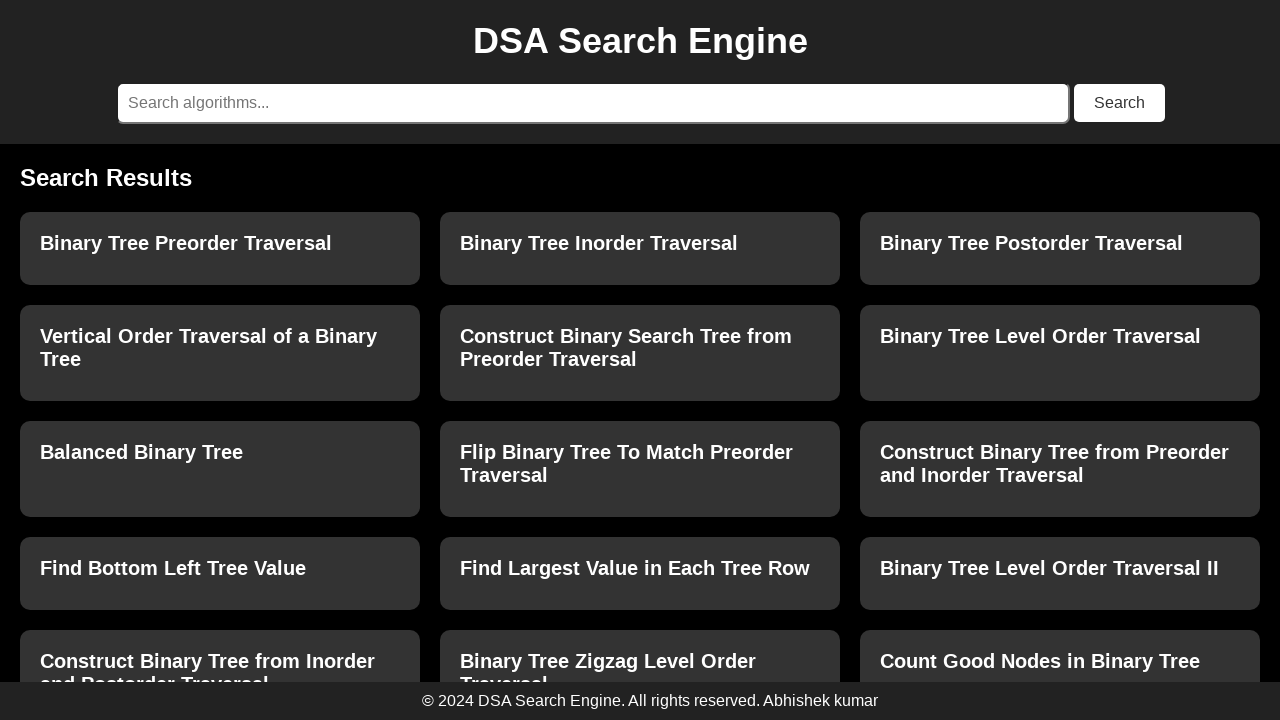